Fills out and submits a contact form with user details

Starting URL: https://jupiter.cloud.planittesting.com/#/

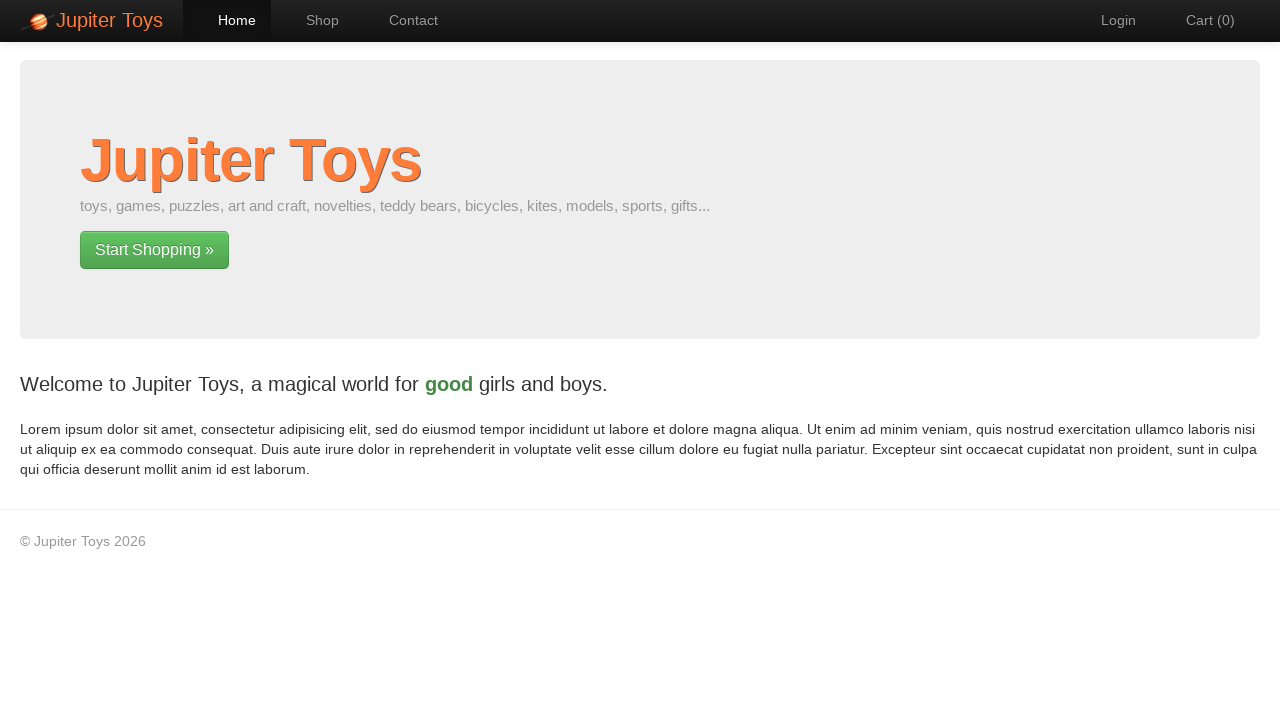

Clicked Contact link to navigate to contact form page at (404, 20) on text=Contact
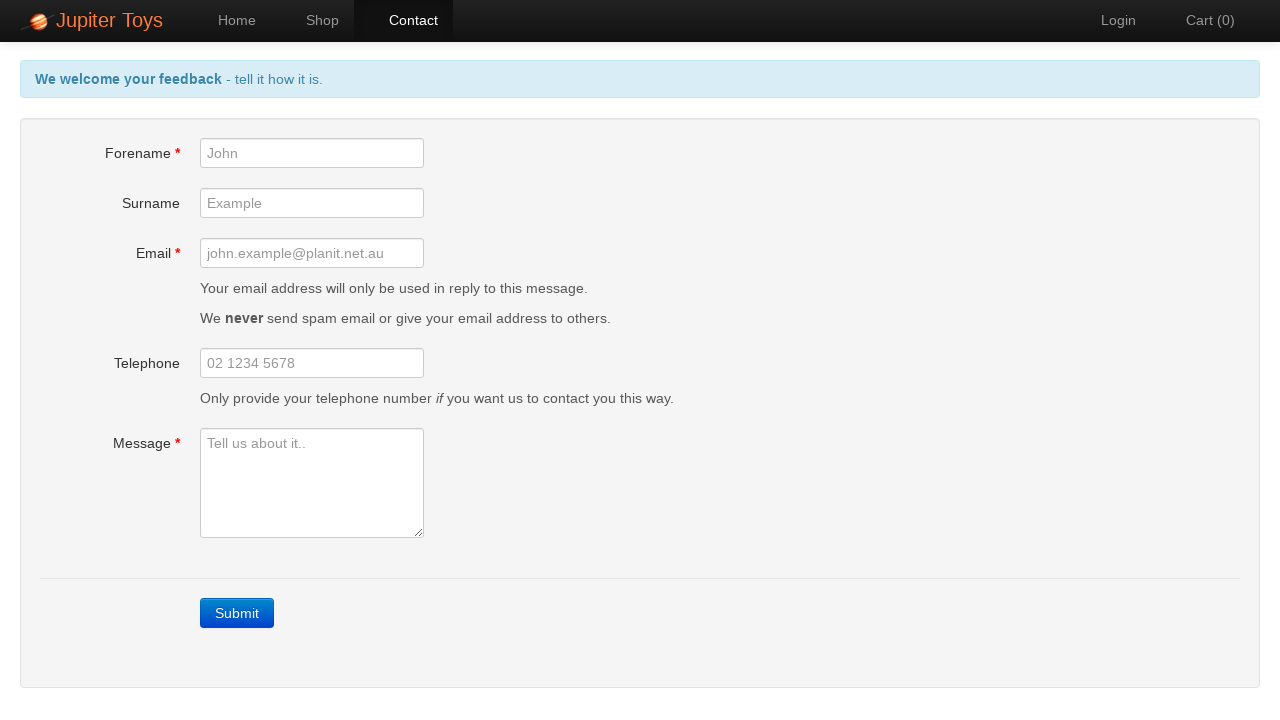

Filled forename field with 'John' on input[id='forename']
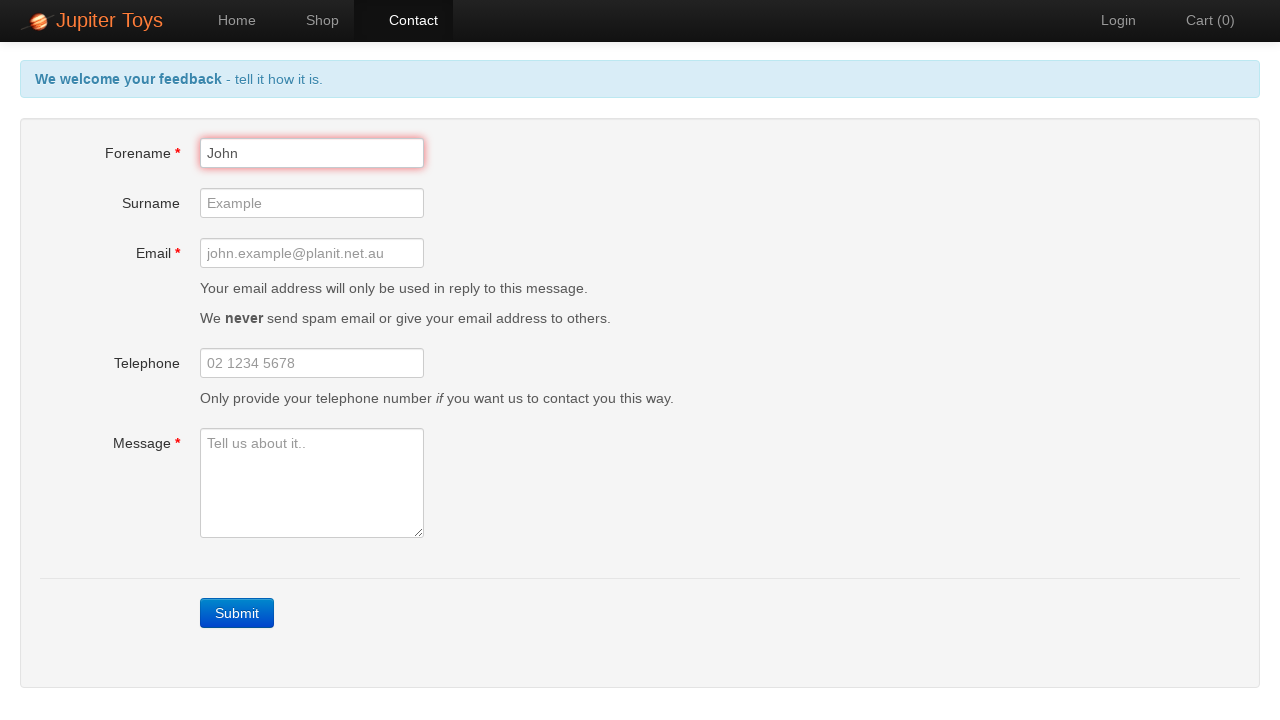

Filled surname field with 'Smith' on input[id='surname']
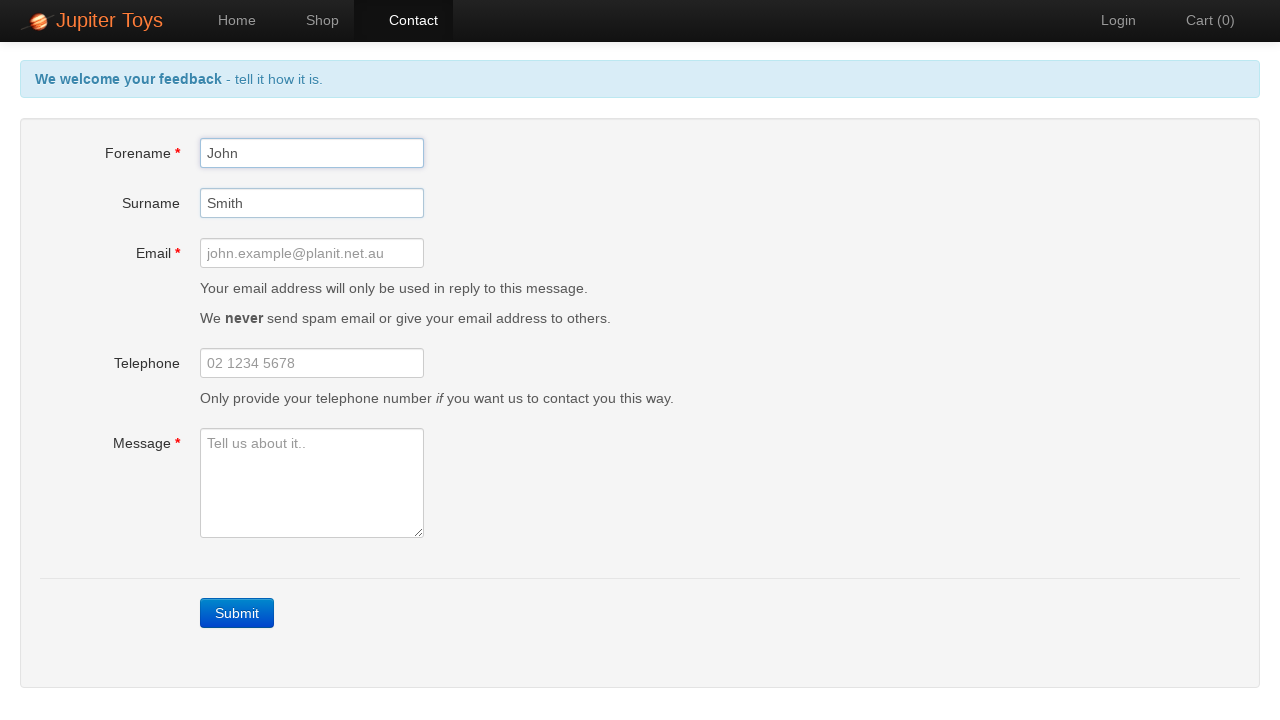

Filled email field with 'john.smith@example.com' on input[id='email']
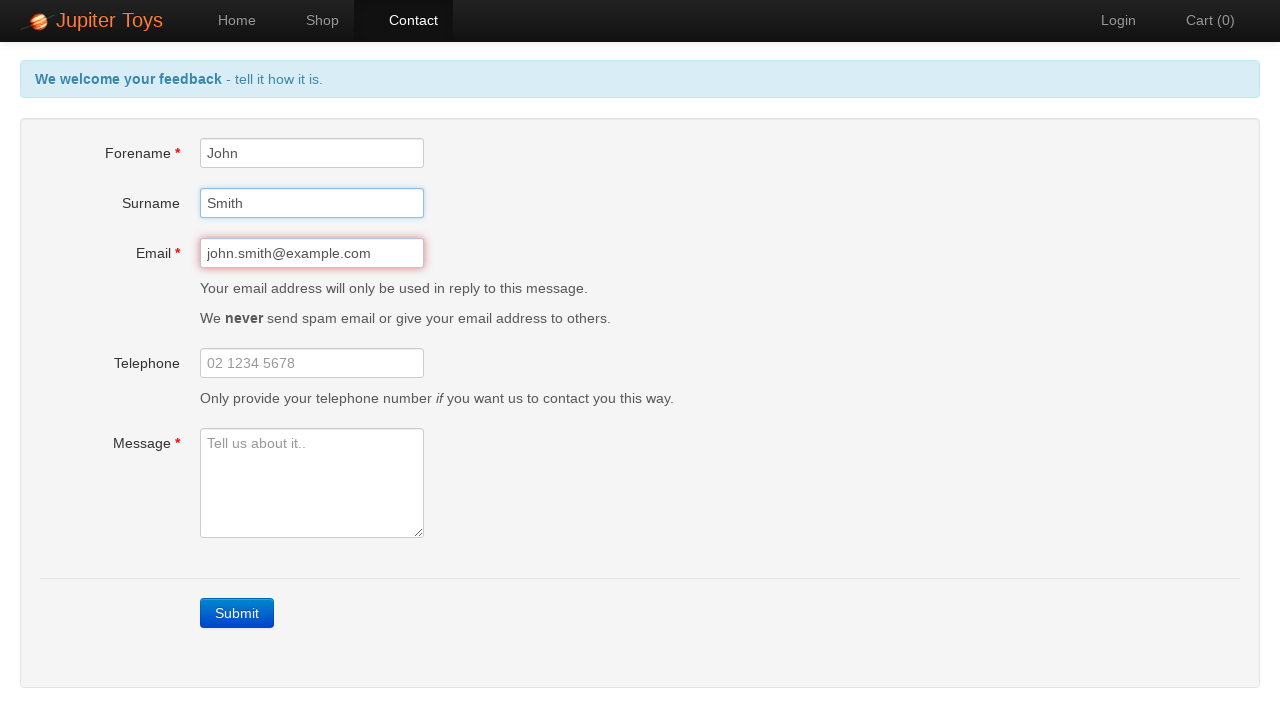

Filled message field with test message on textarea[id='message']
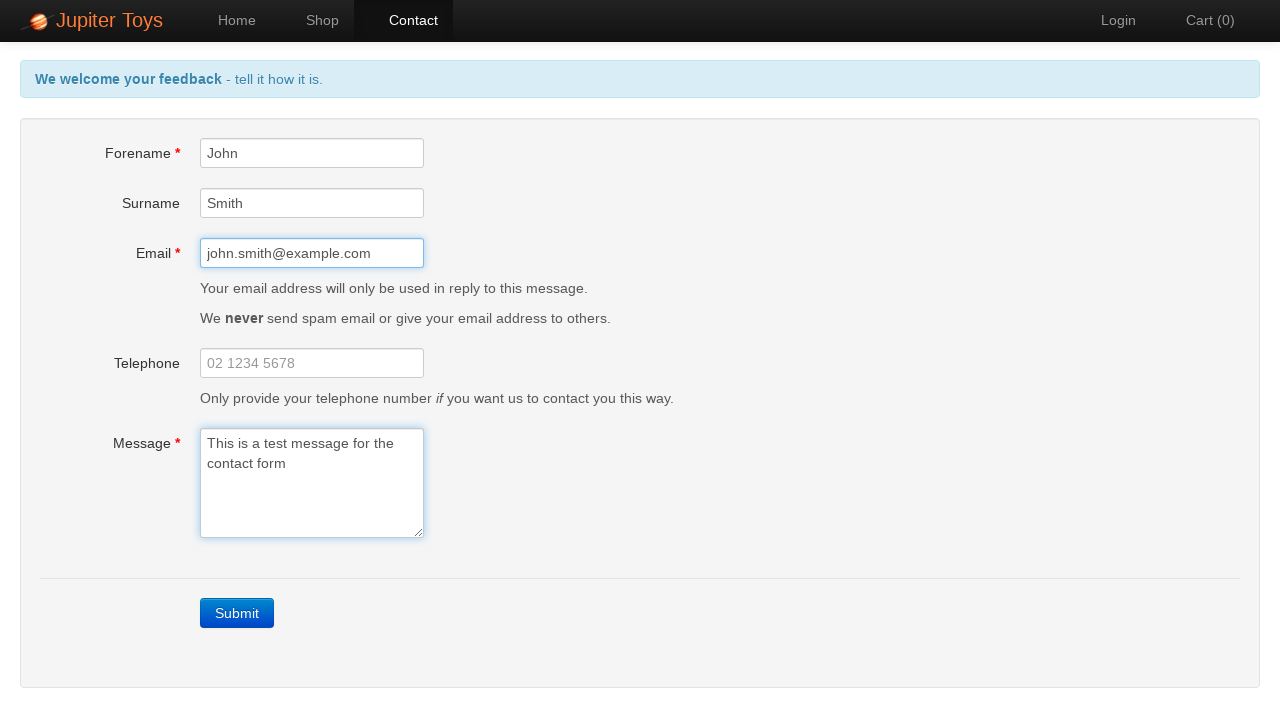

Clicked Submit button to submit contact form at (237, 613) on text=Submit
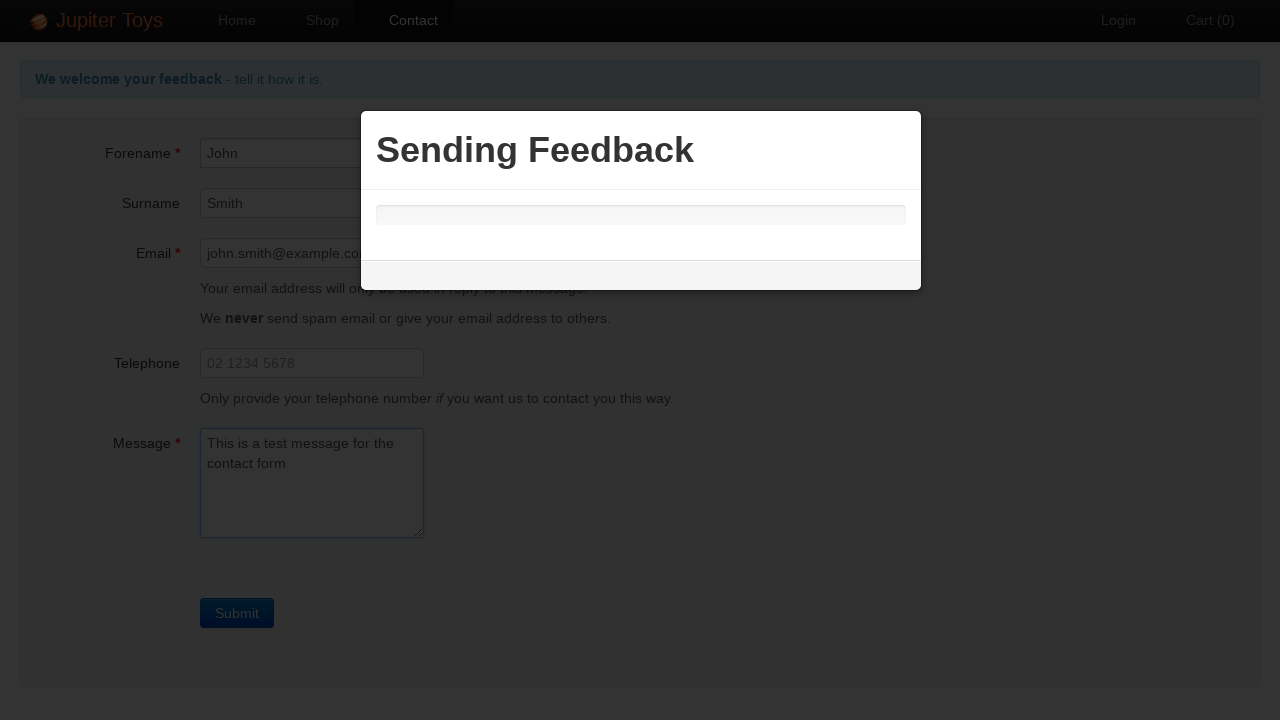

Success message 'Thanks John' appeared, confirming form submission
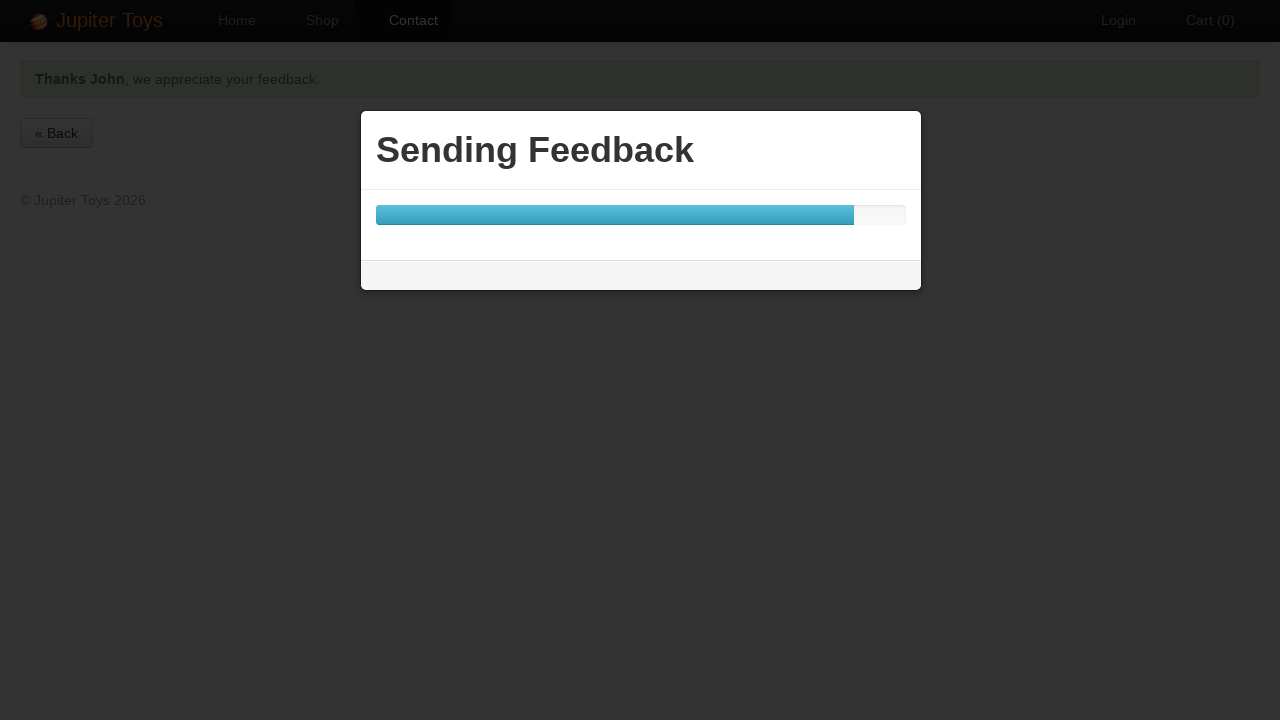

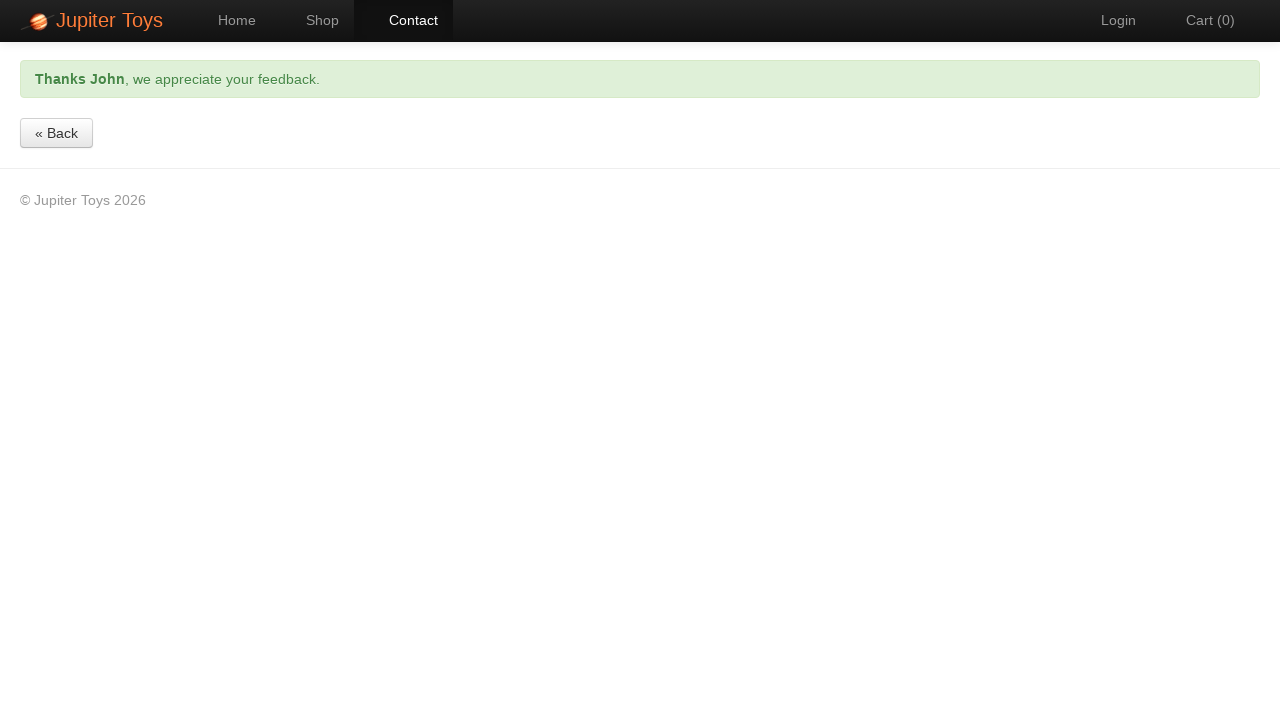